Tests page scrolling functionality using ARROW_DOWN and ARROW_UP keyboard keys on DemoQA auto-complete page

Starting URL: https://demoqa.com/auto-complete

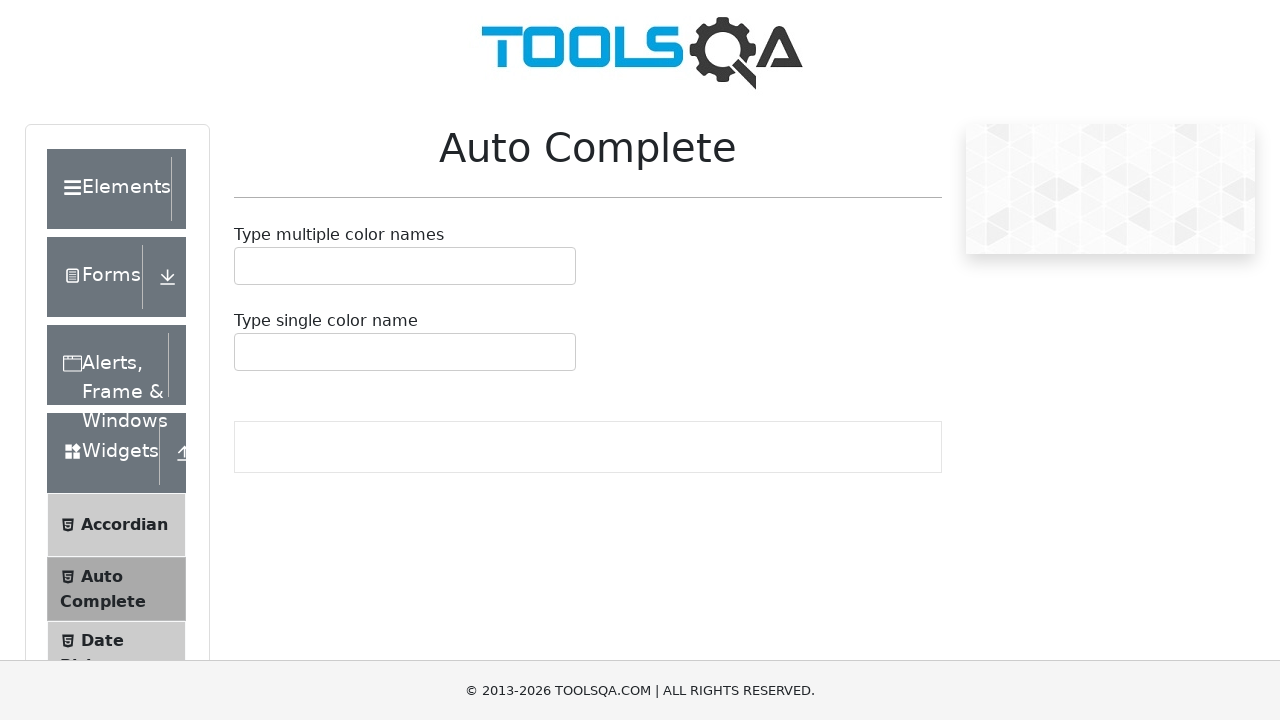

Pressed ARROW_DOWN key to scroll down
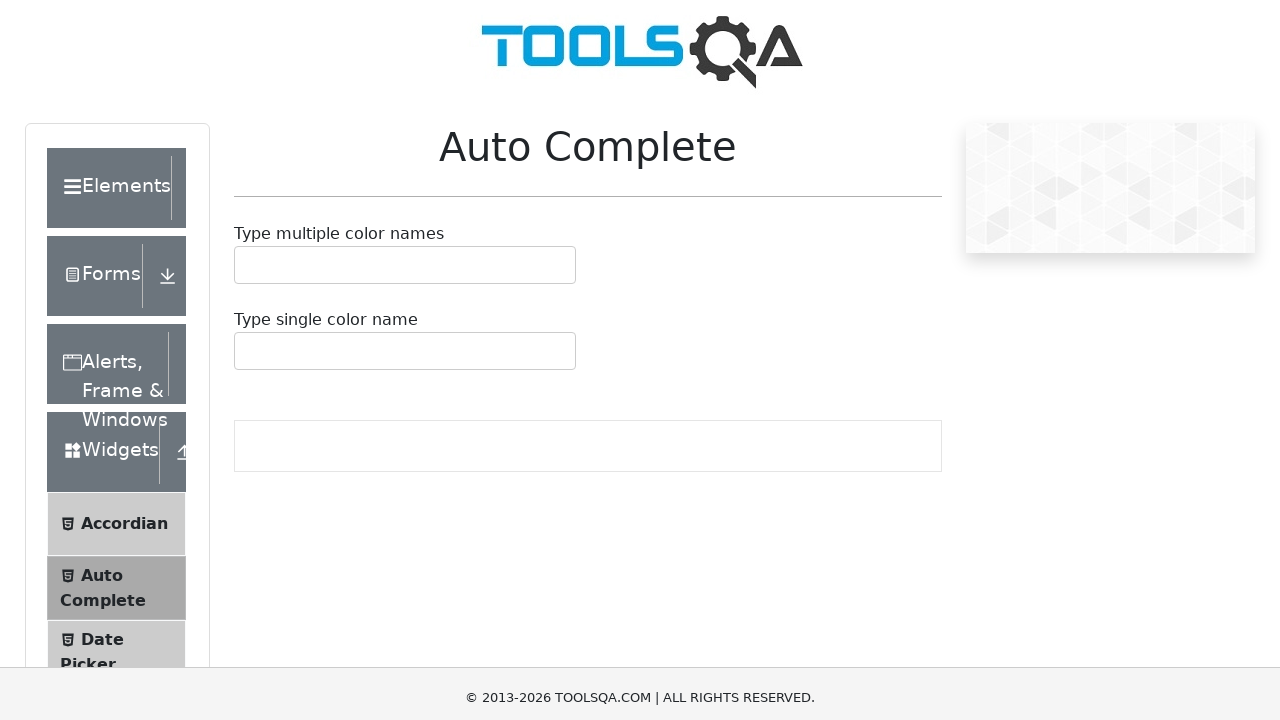

Waited 1 second after first scroll down
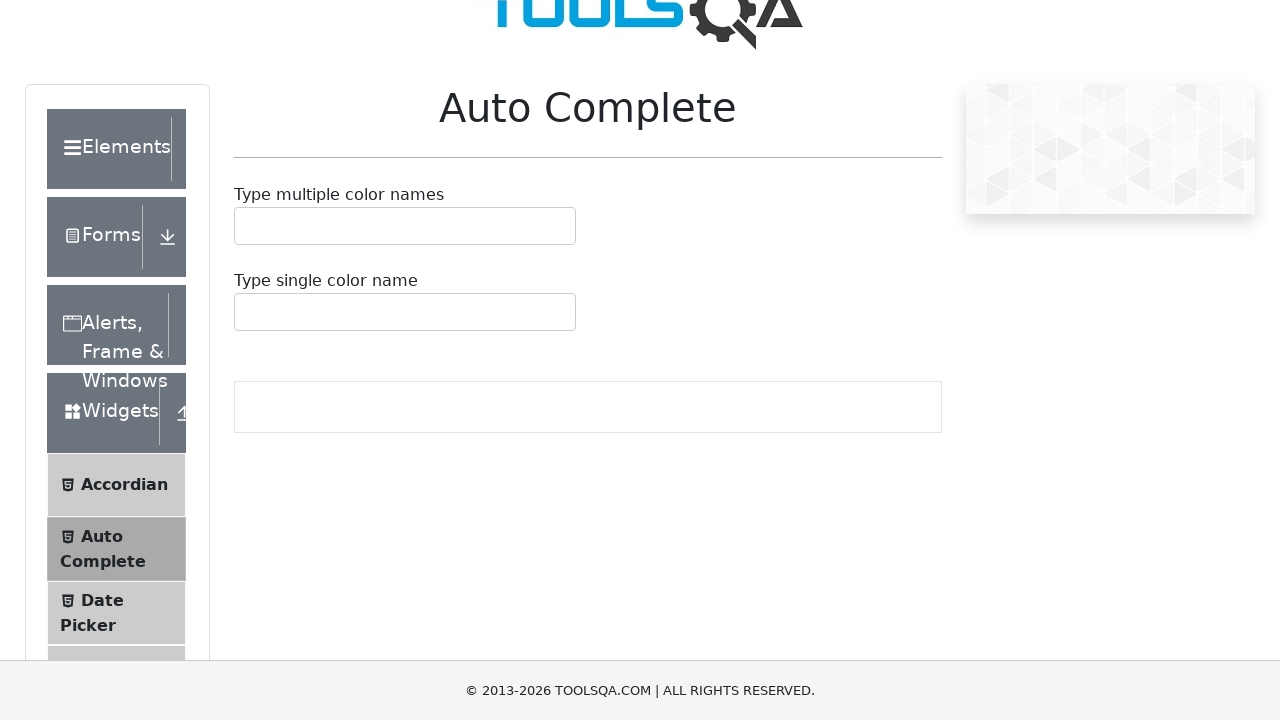

Pressed ARROW_DOWN key to scroll down
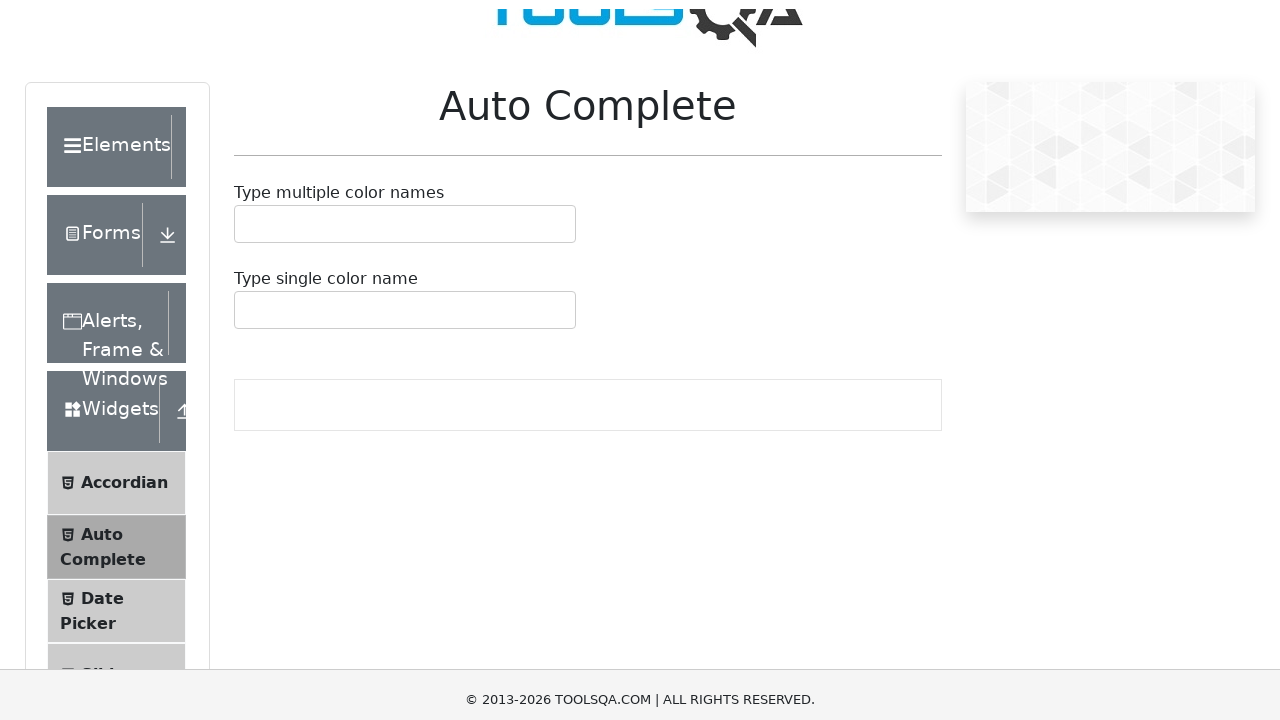

Waited 1 second after second scroll down
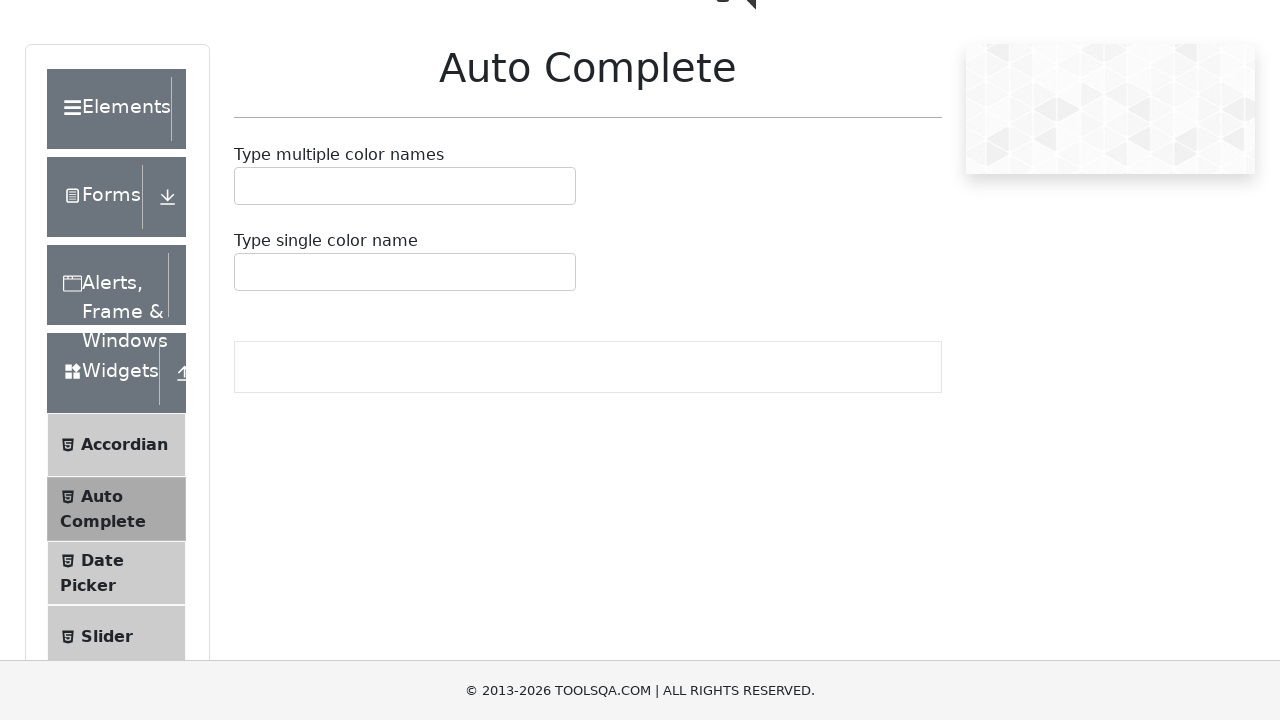

Pressed ARROW_DOWN key to scroll down
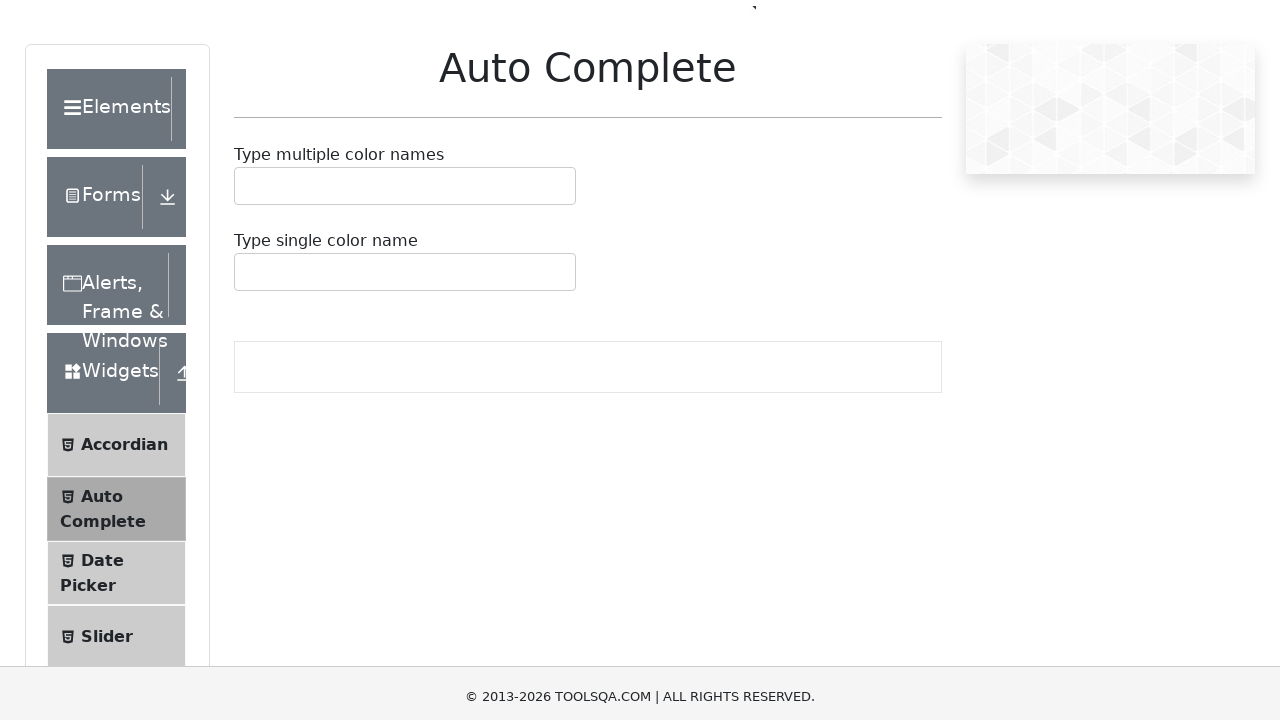

Waited 1 second after third scroll down
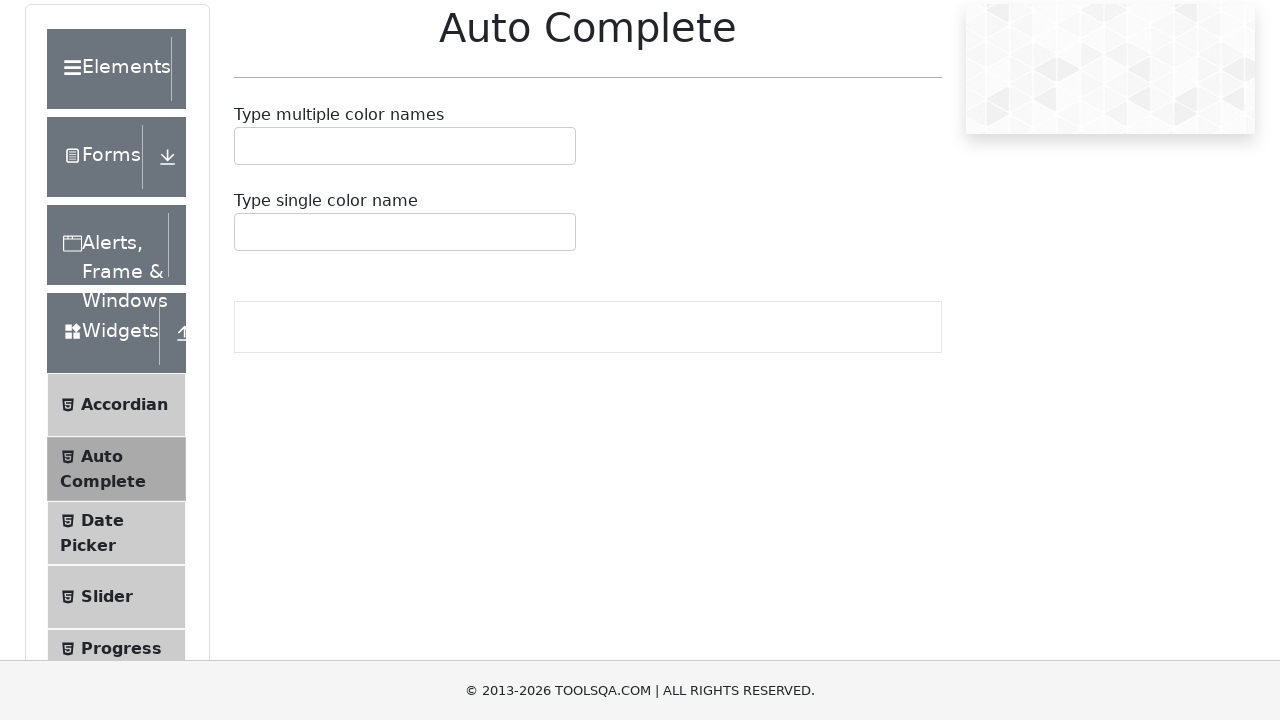

Pressed ARROW_UP key to scroll up
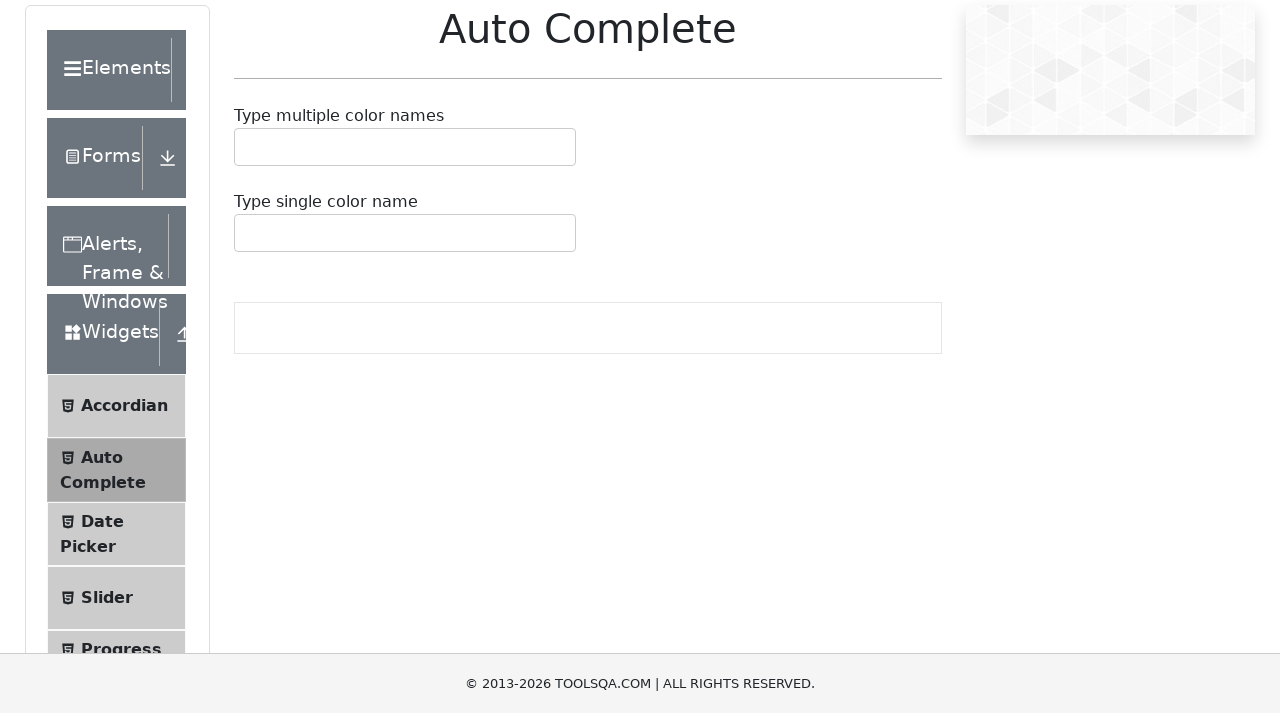

Waited 1 second after first scroll up
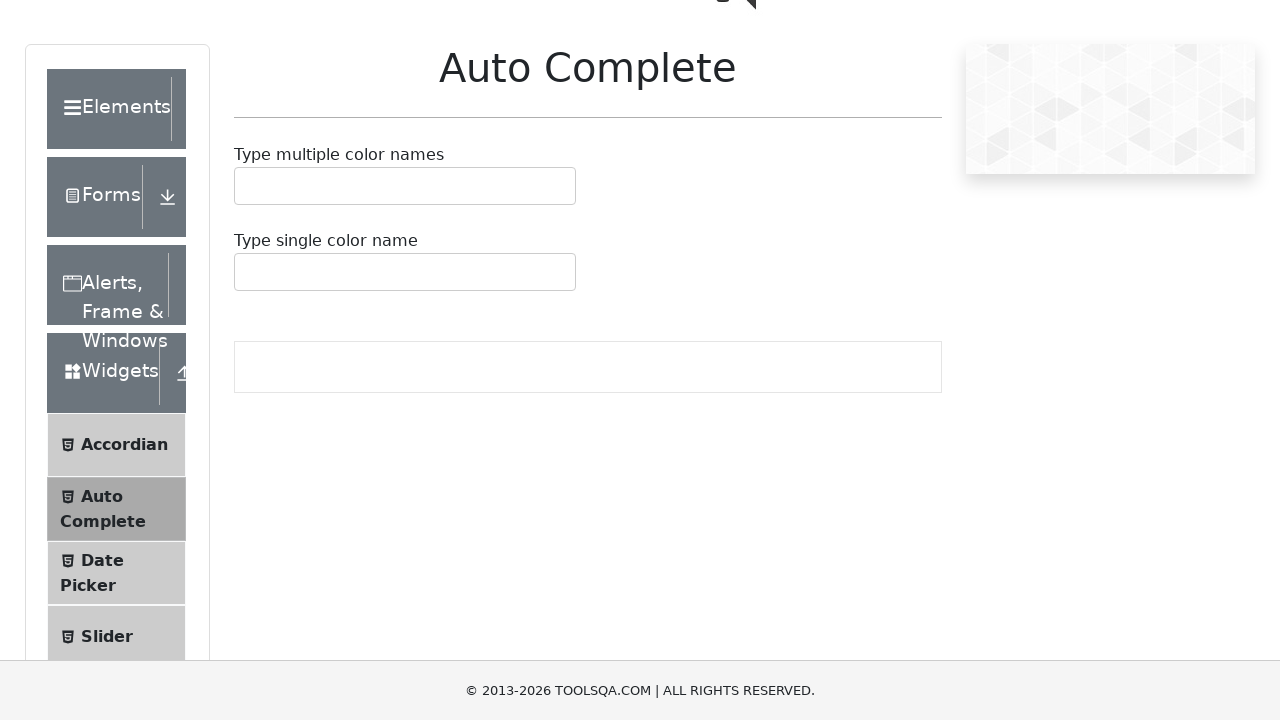

Pressed ARROW_UP key to scroll up
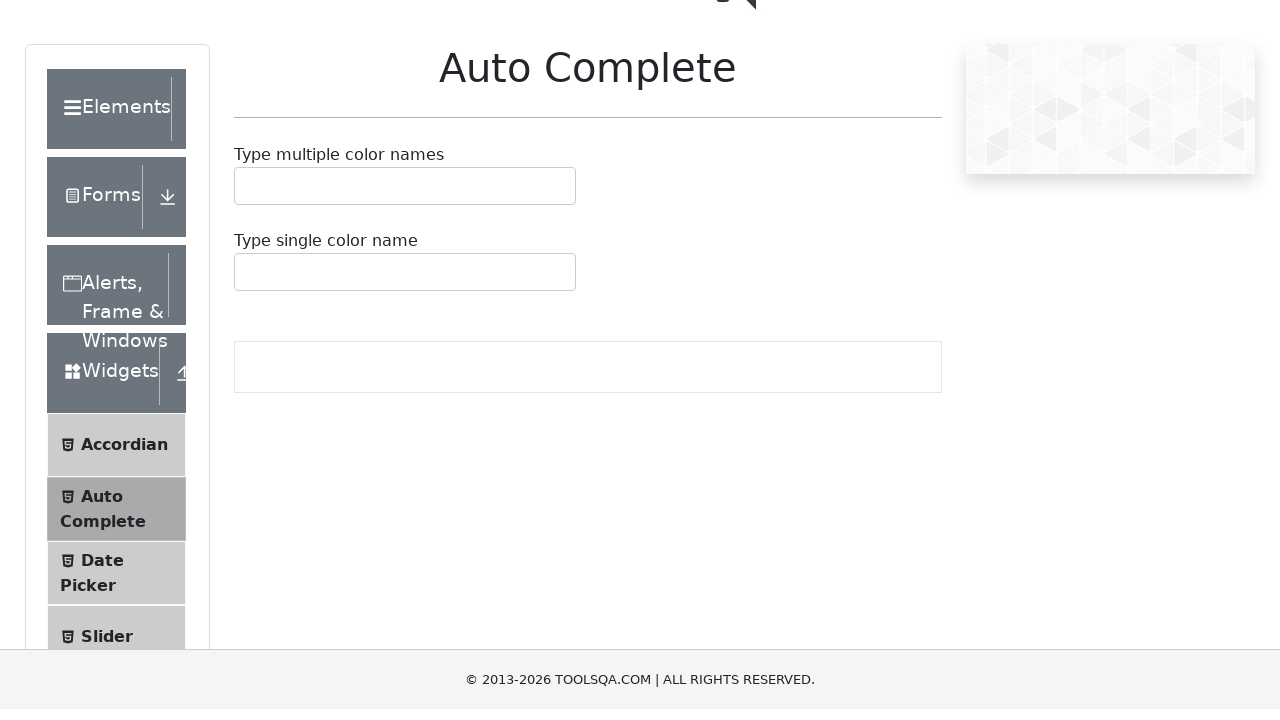

Waited 1 second after second scroll up
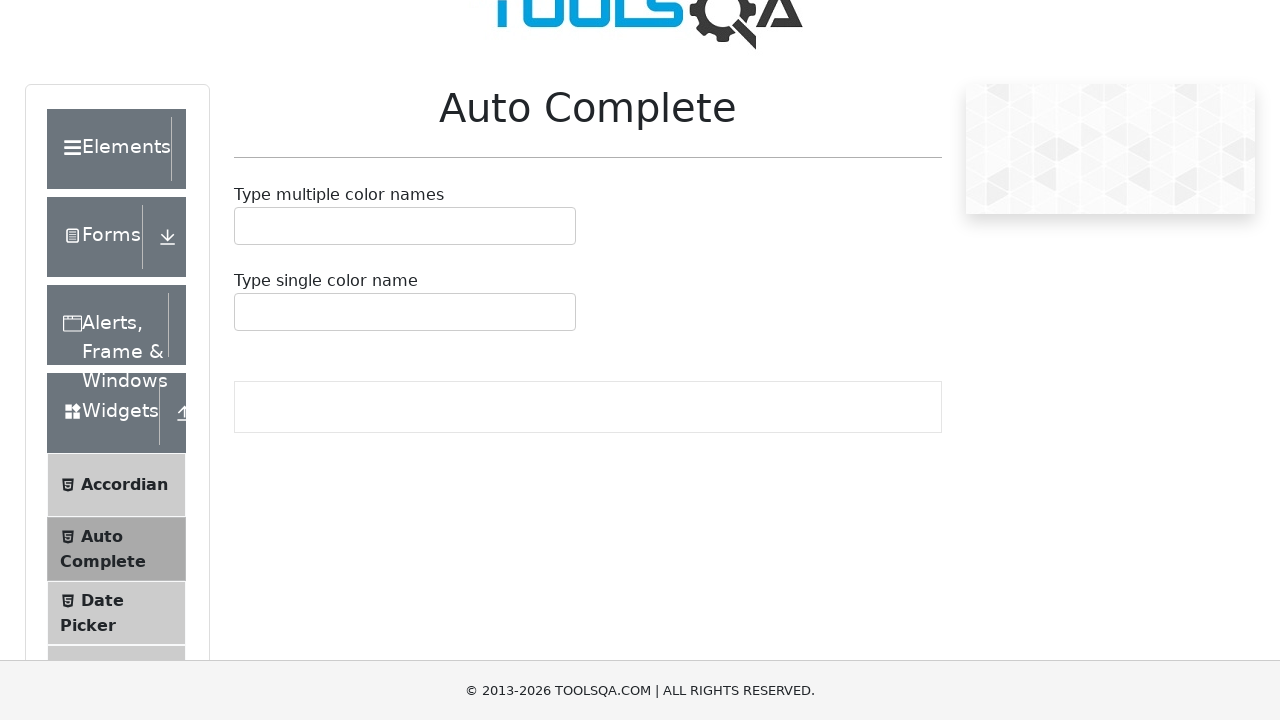

Pressed ARROW_UP key to scroll up
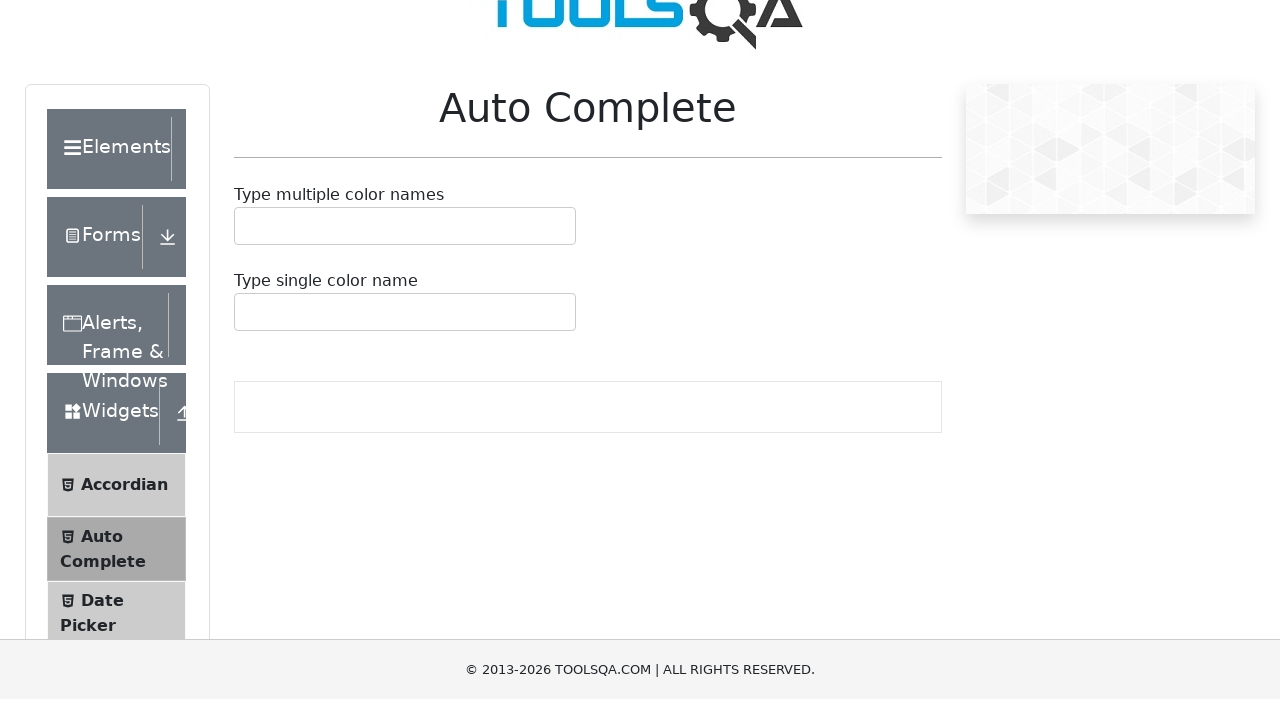

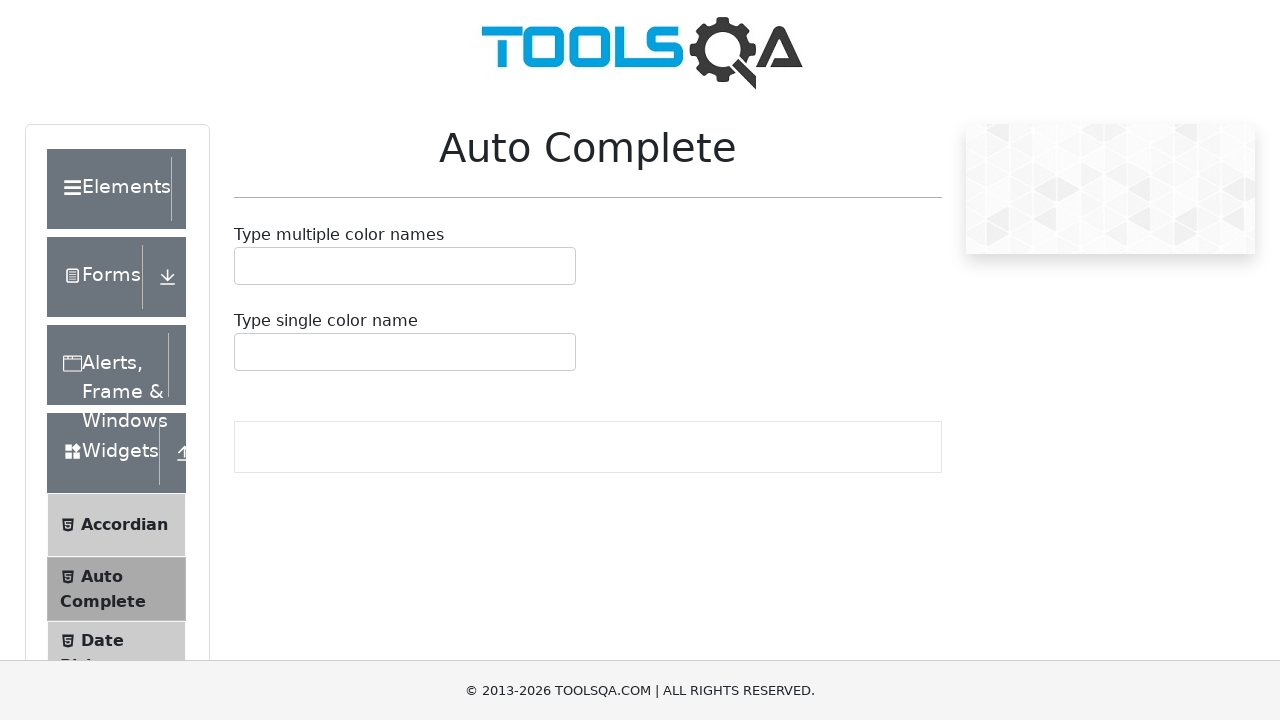